Tests drag and drop functionality on the jQuery UI demo page by dragging a draggable element onto a droppable target within an iframe

Starting URL: https://jqueryui.com/droppable/

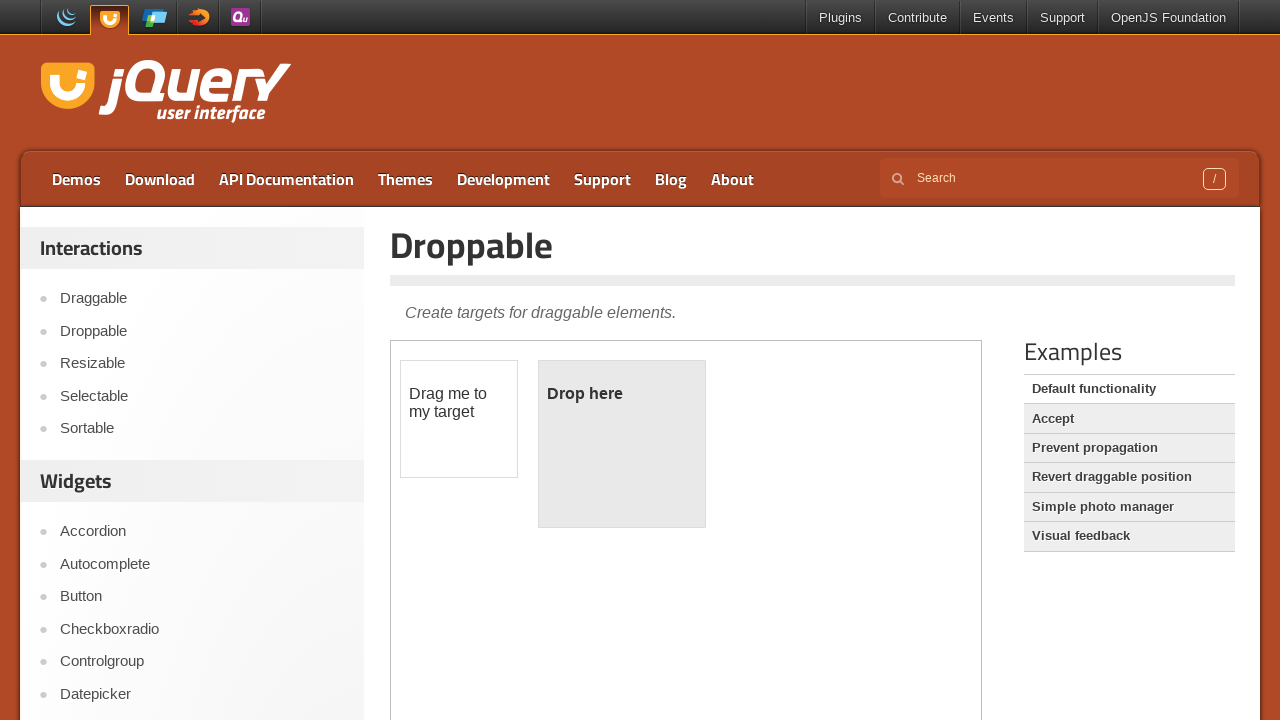

Located the demo iframe containing draggable and droppable elements
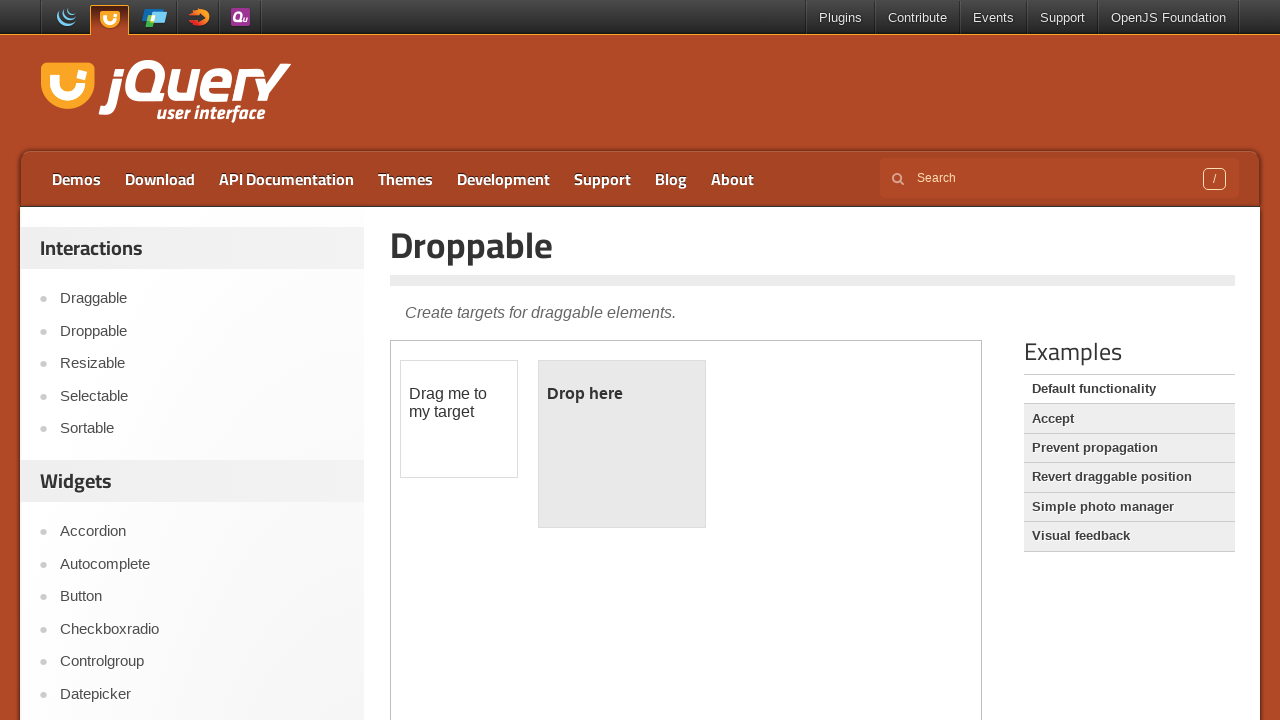

Located the draggable element with id 'draggable'
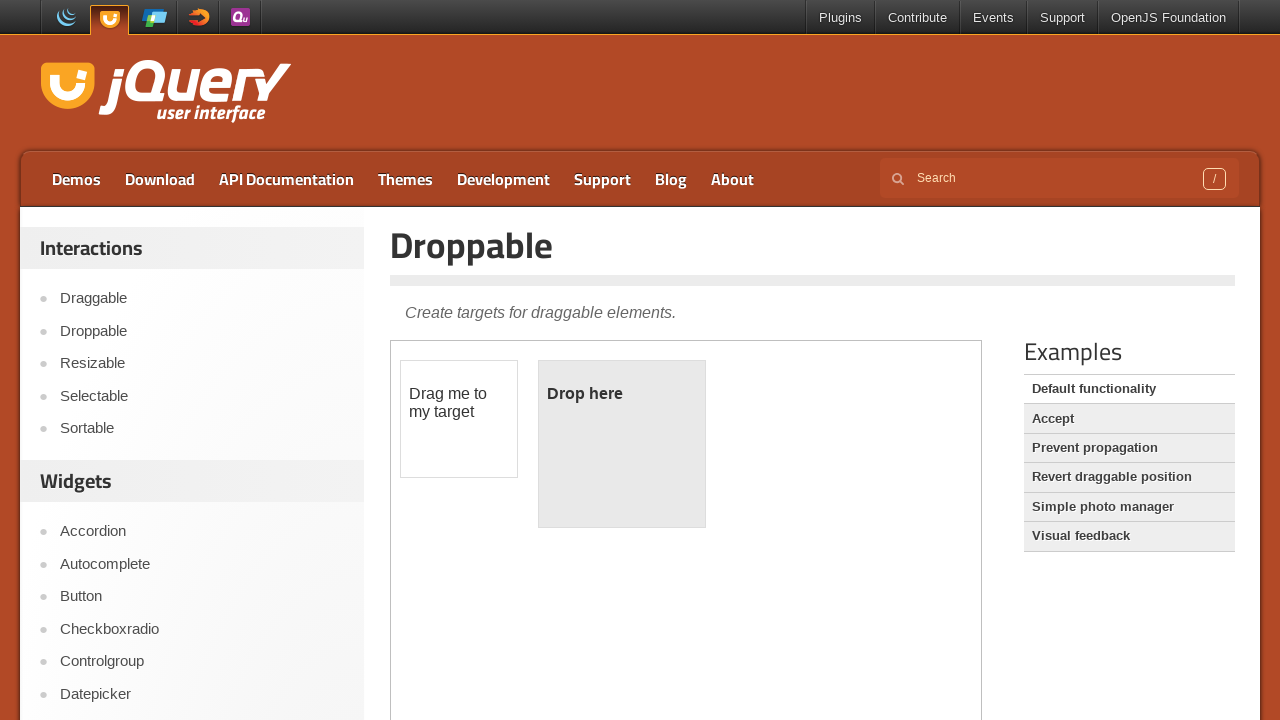

Located the droppable target element with id 'droppable'
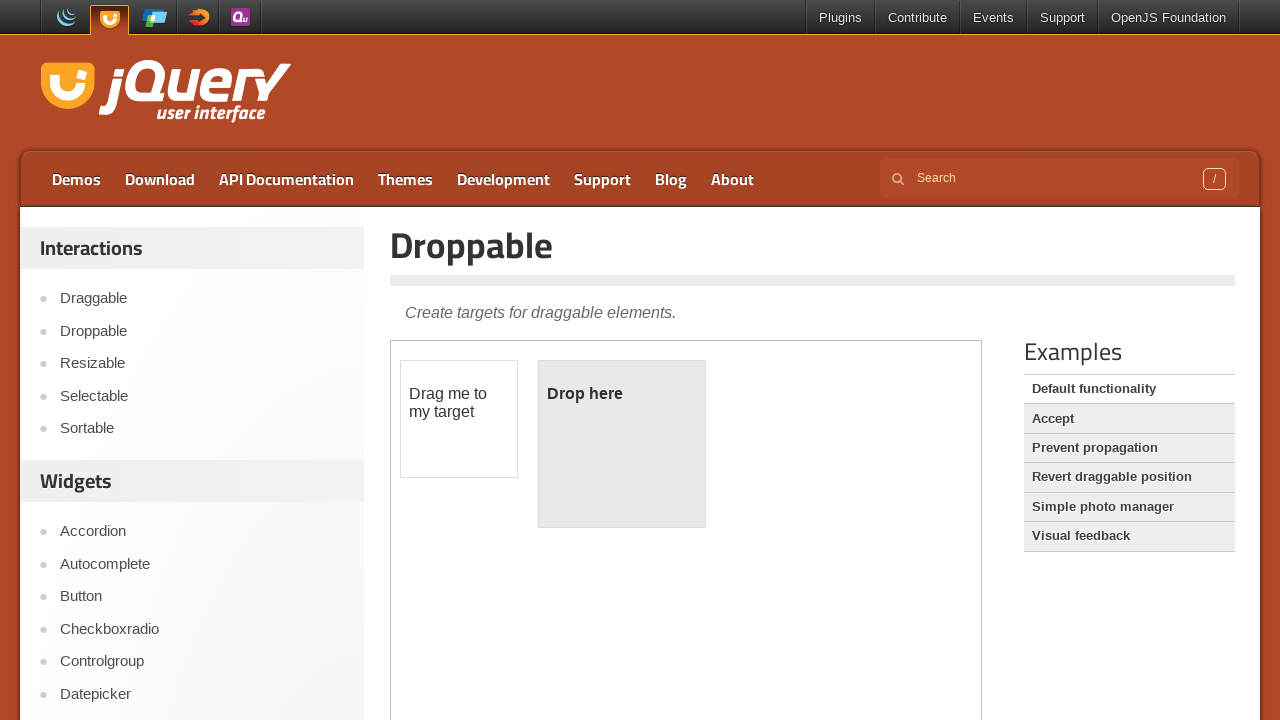

Dragged the draggable element onto the droppable target at (622, 444)
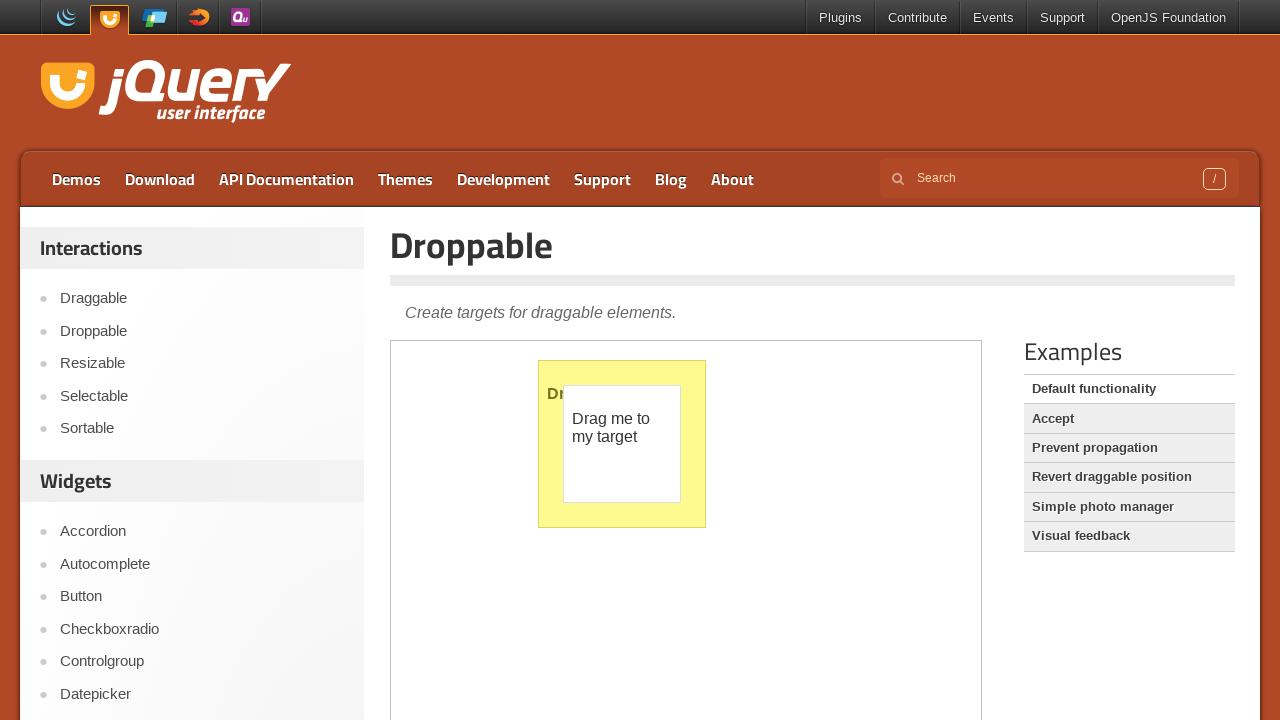

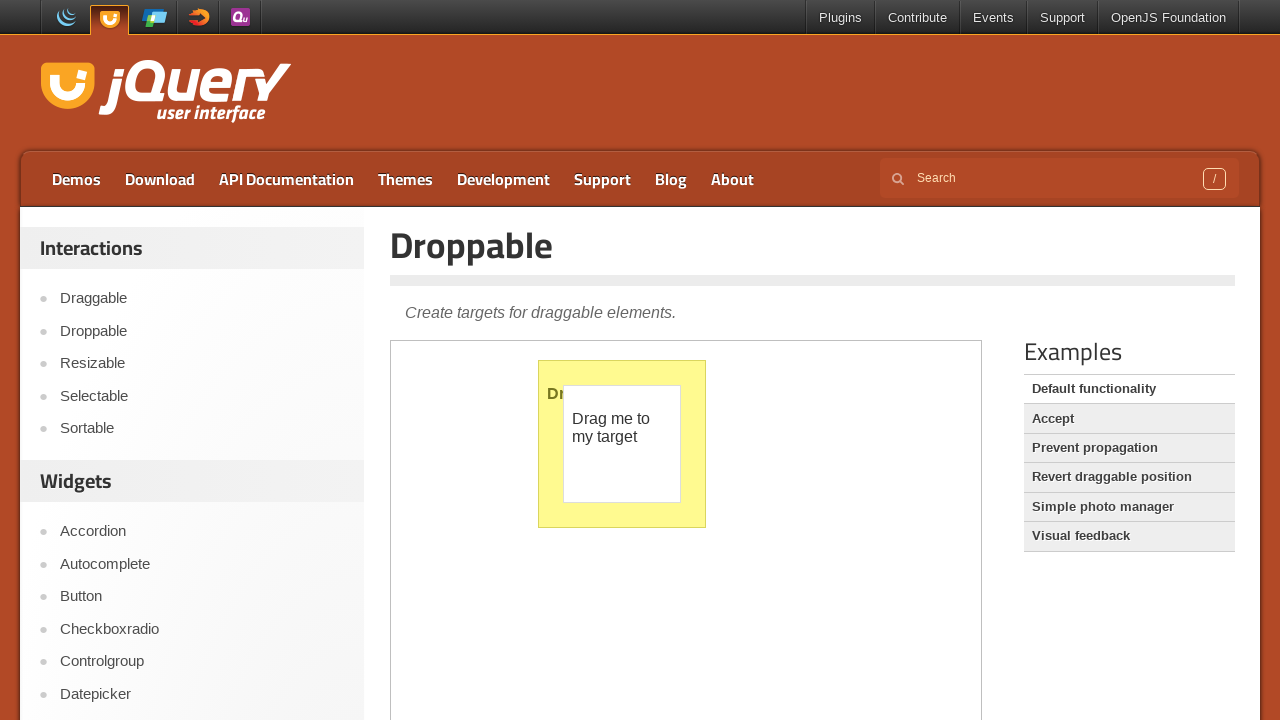